Tests mouse hover functionality to reveal menu items

Starting URL: https://vip.ceshiren.com/#/ui_study/action_chains2

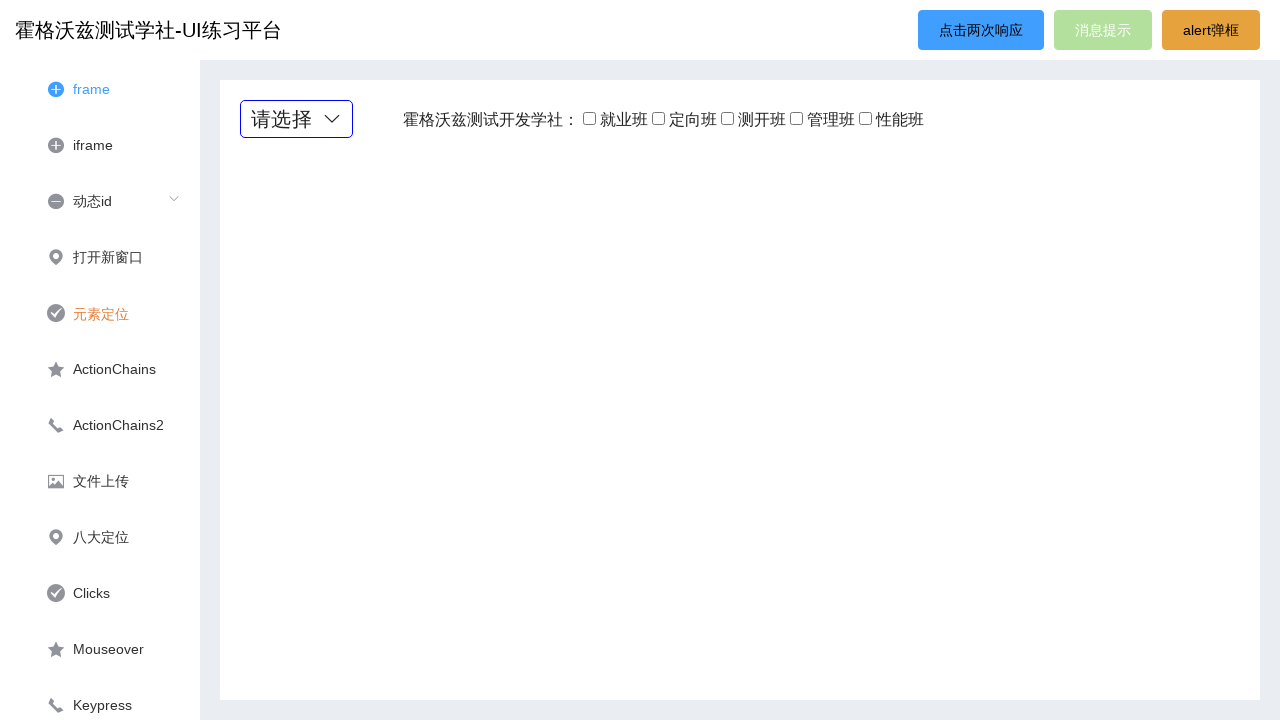

Hovered over menu element to reveal hidden menu items at (296, 119) on .menu
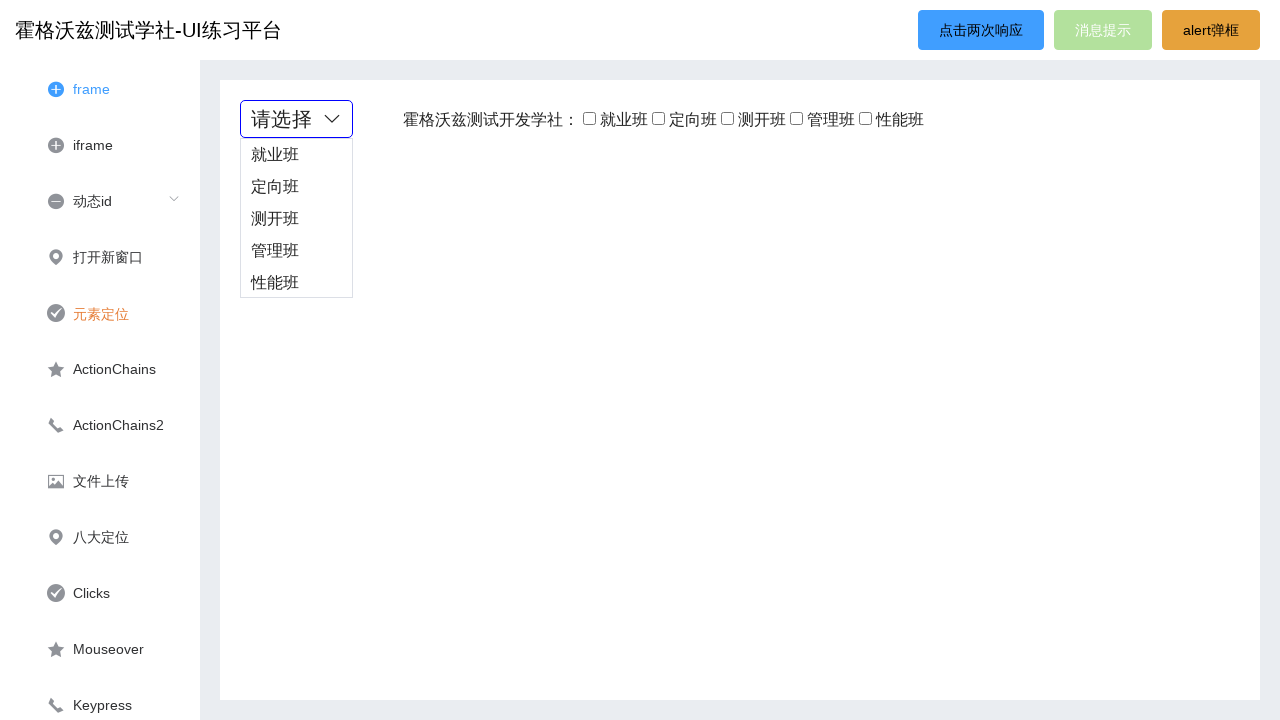

Clicked on revealed menu item '管理班' at (296, 251) on xpath=//*[contains(text(),'管理班')]
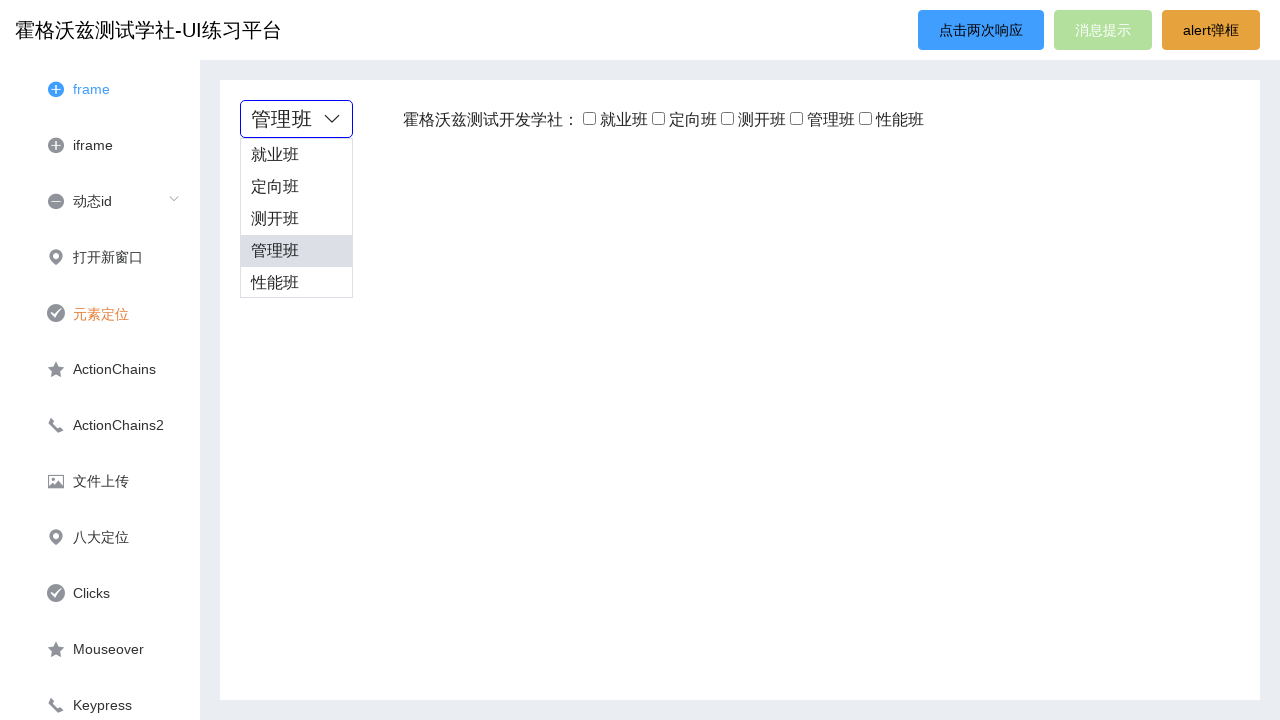

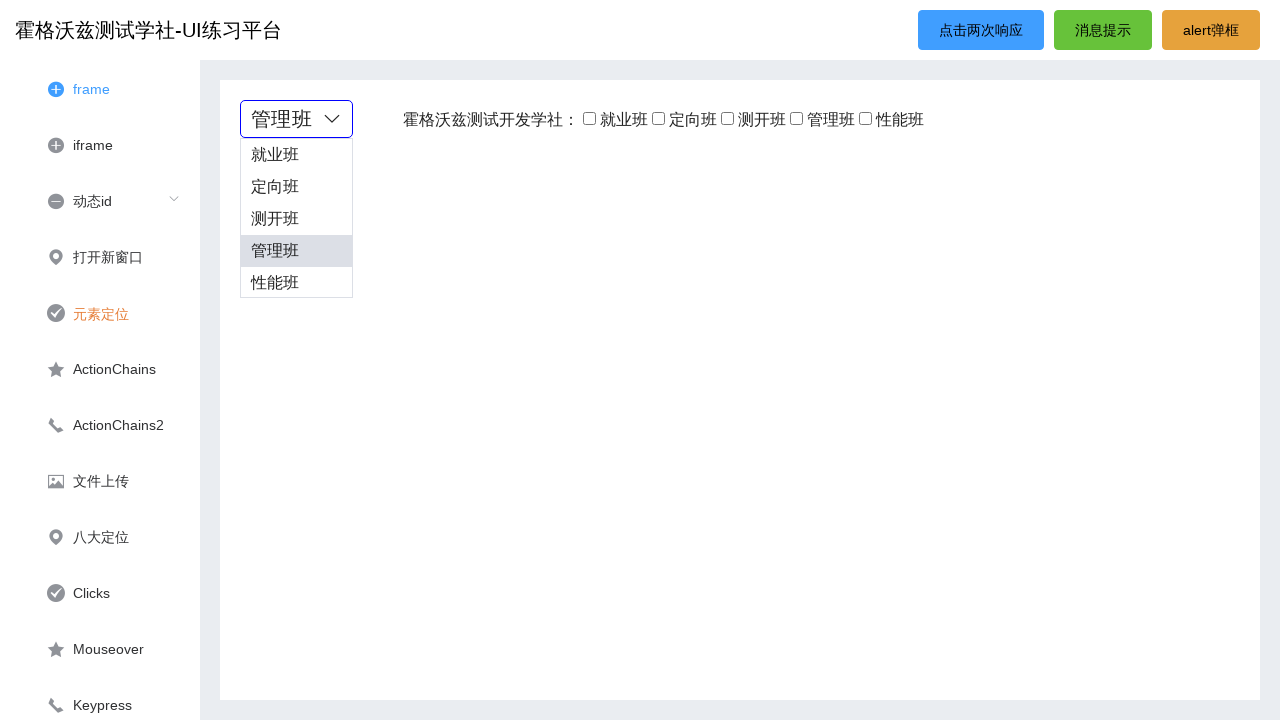